Tests dynamic control removal by clicking the Remove button and verifying that the checkbox element is no longer present on the page

Starting URL: https://the-internet.herokuapp.com/dynamic_controls

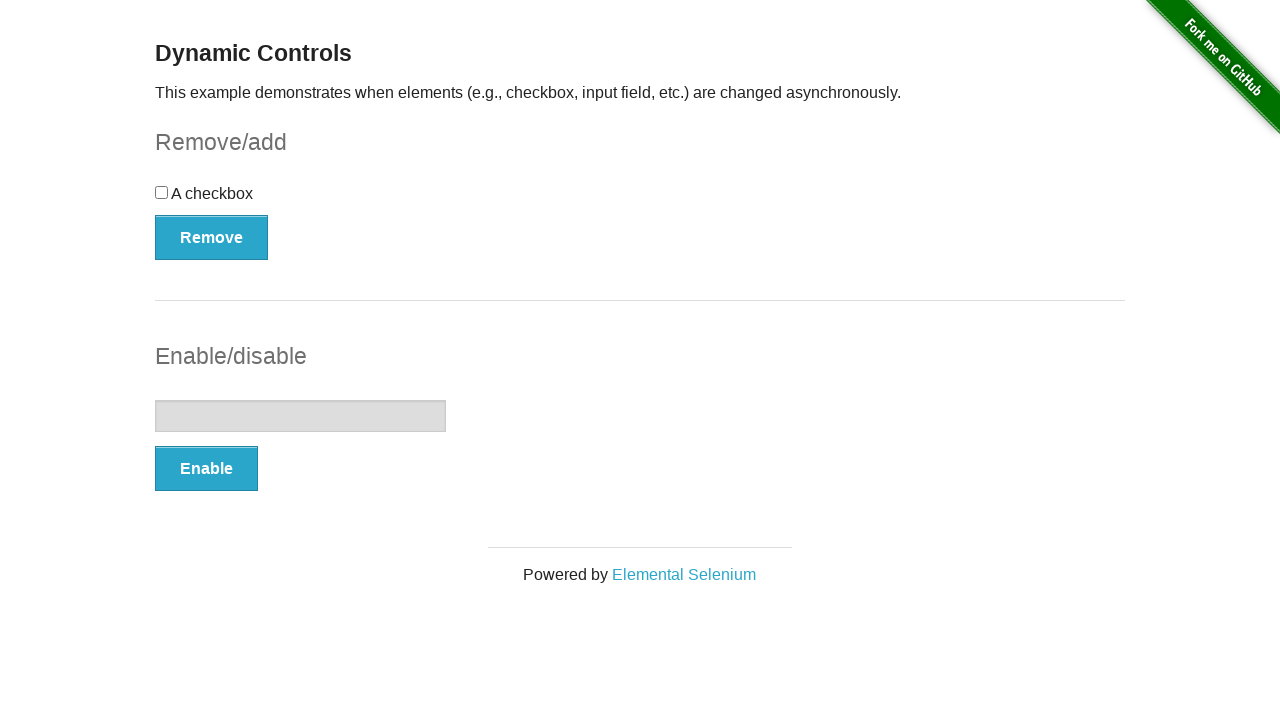

Clicked the Remove button to trigger dynamic control removal at (212, 237) on (//button)[1]
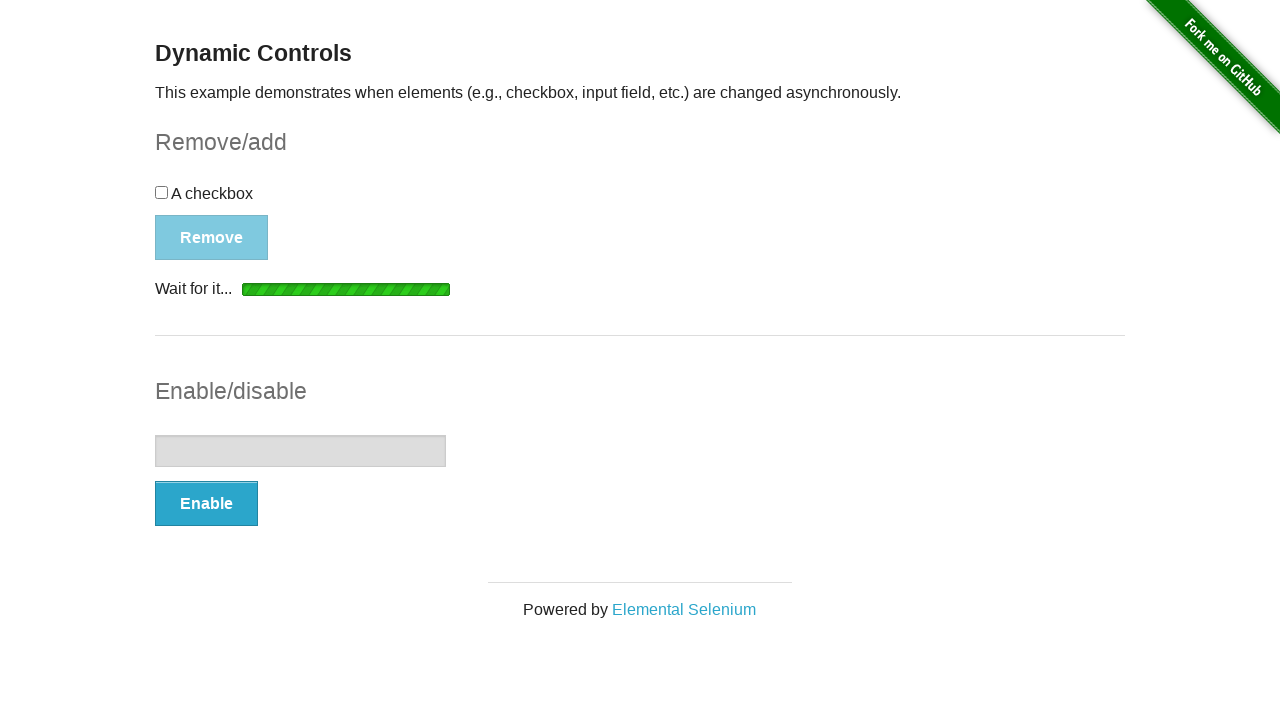

Waited for confirmation message to appear after checkbox removal
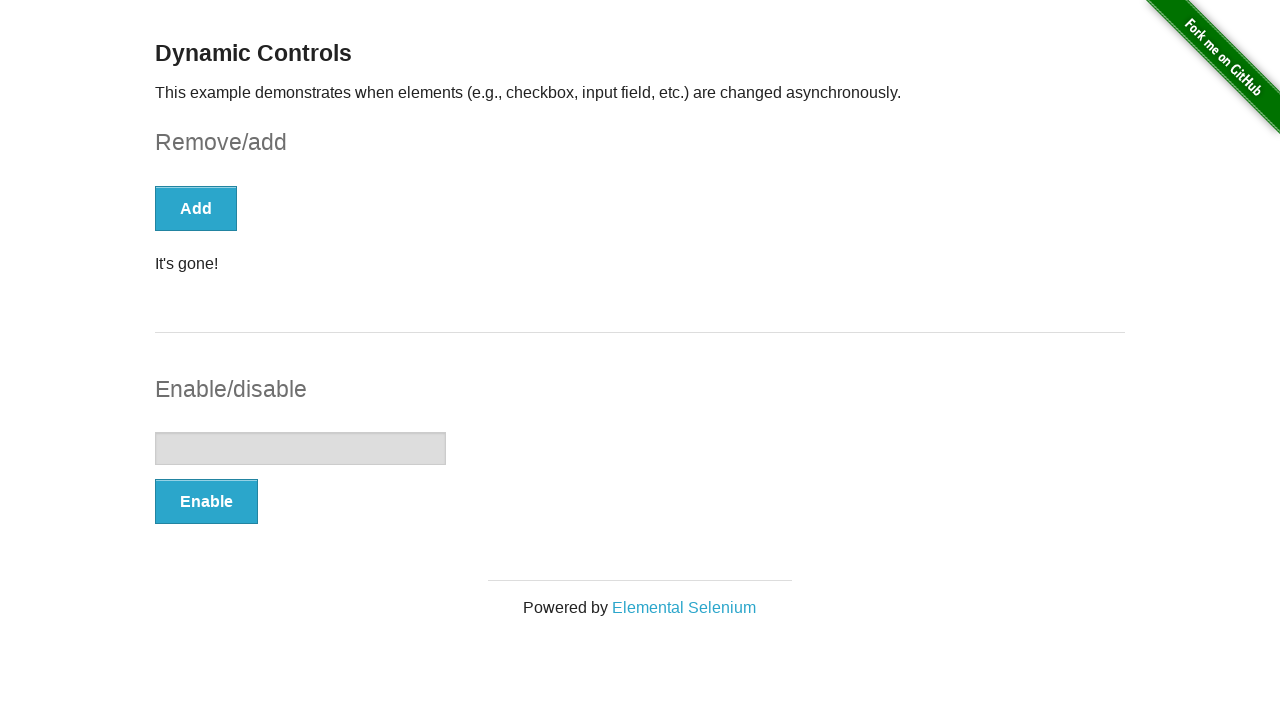

Located checkbox element to verify removal
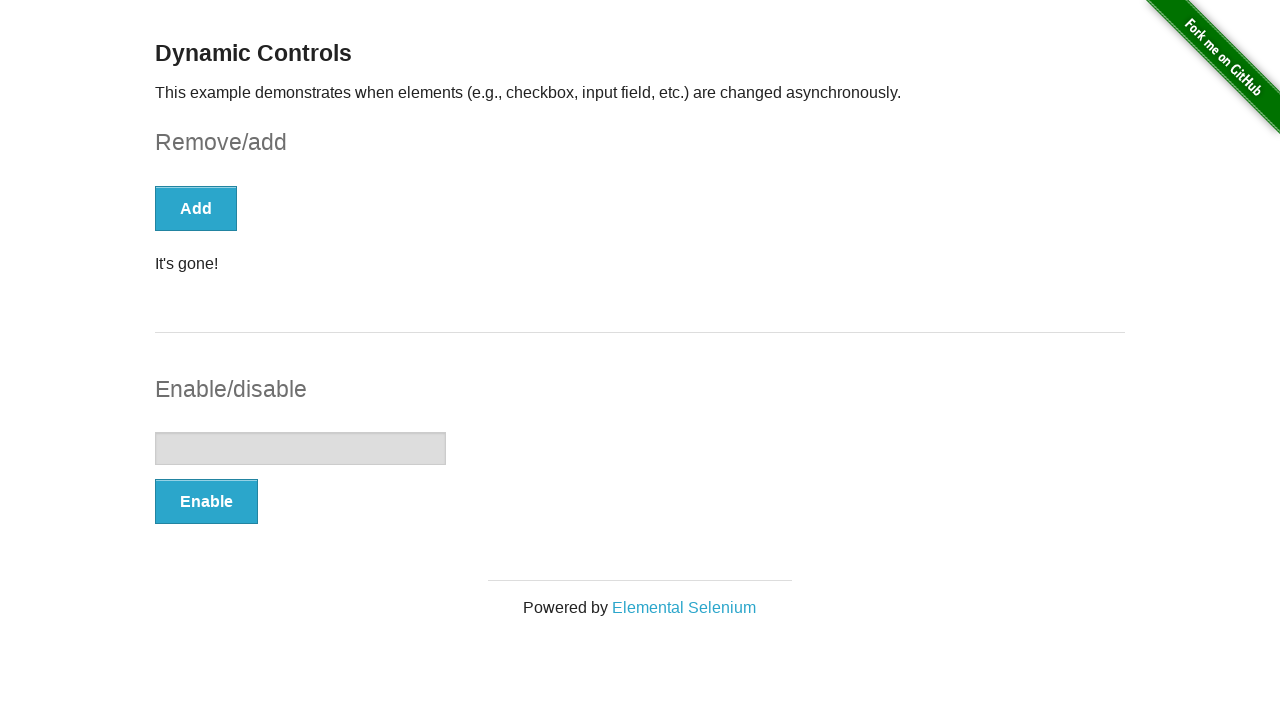

Verified that checkbox is no longer present or visible on the page
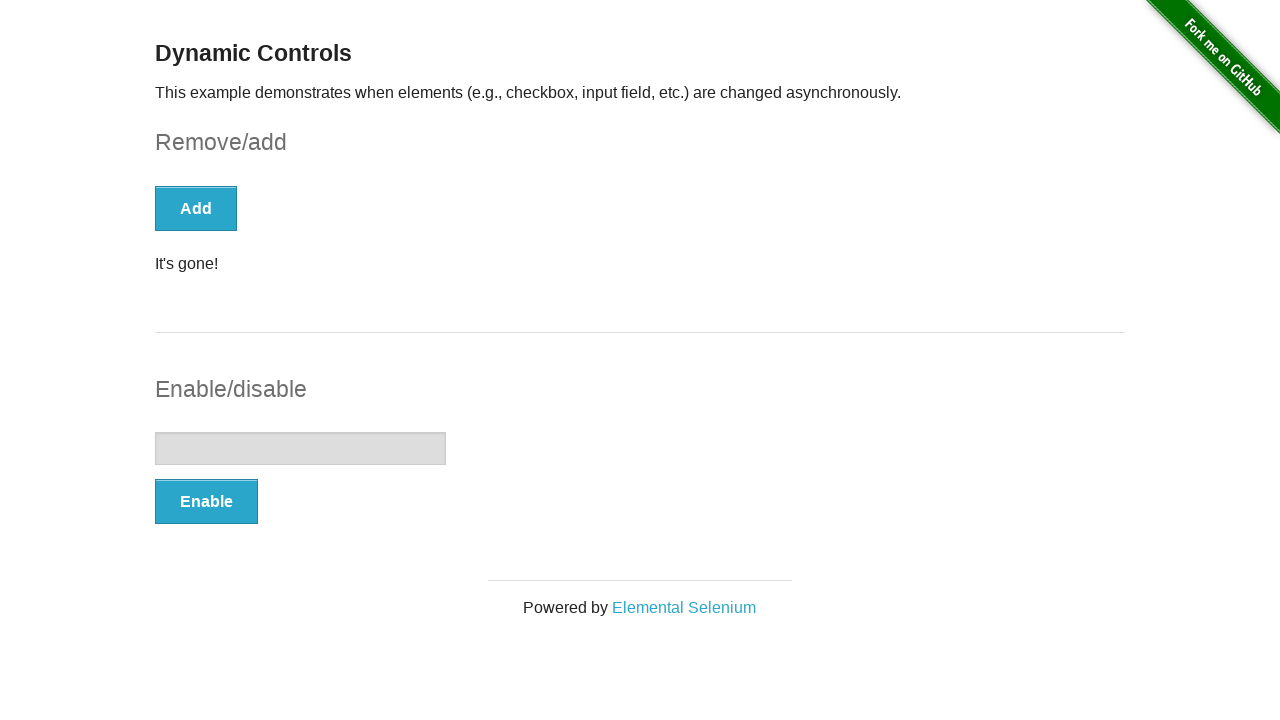

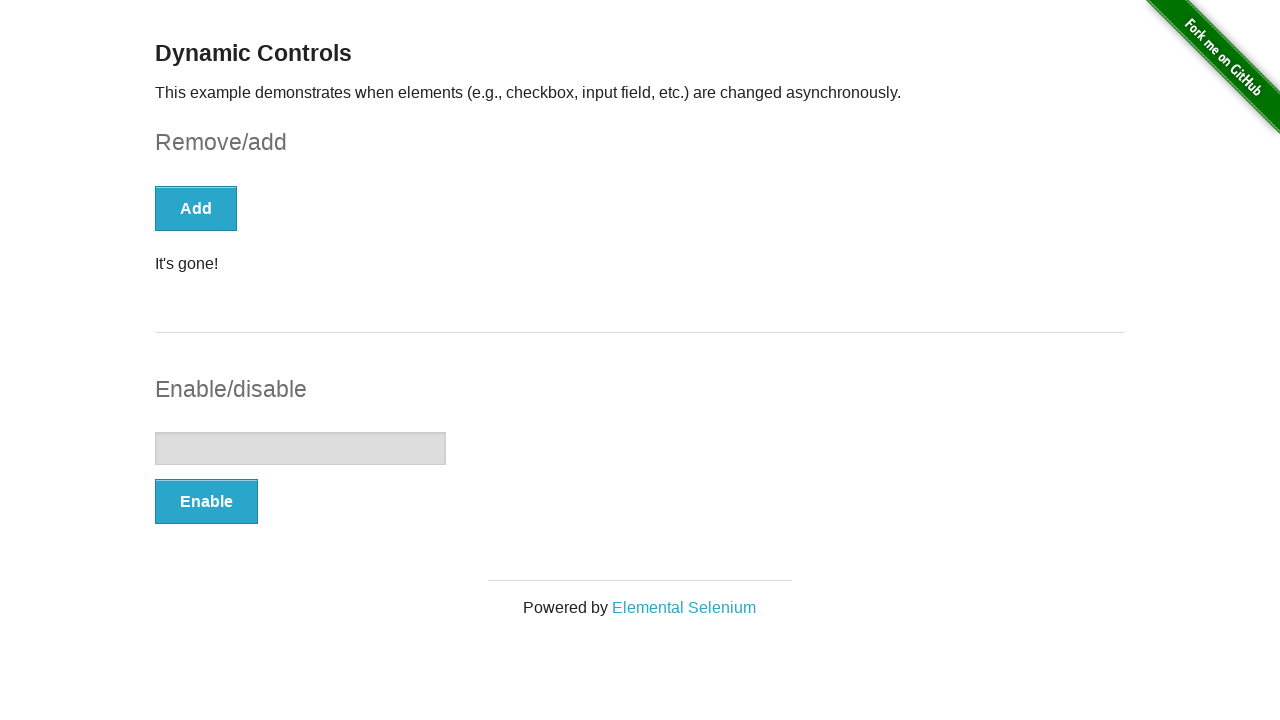